Tests JavaScript alert handling functionality including simple alerts (OK), confirmation dialogs (OK/Cancel), and prompt dialogs with text input on a demo automation testing site.

Starting URL: https://demo.automationtesting.in/Alerts.html

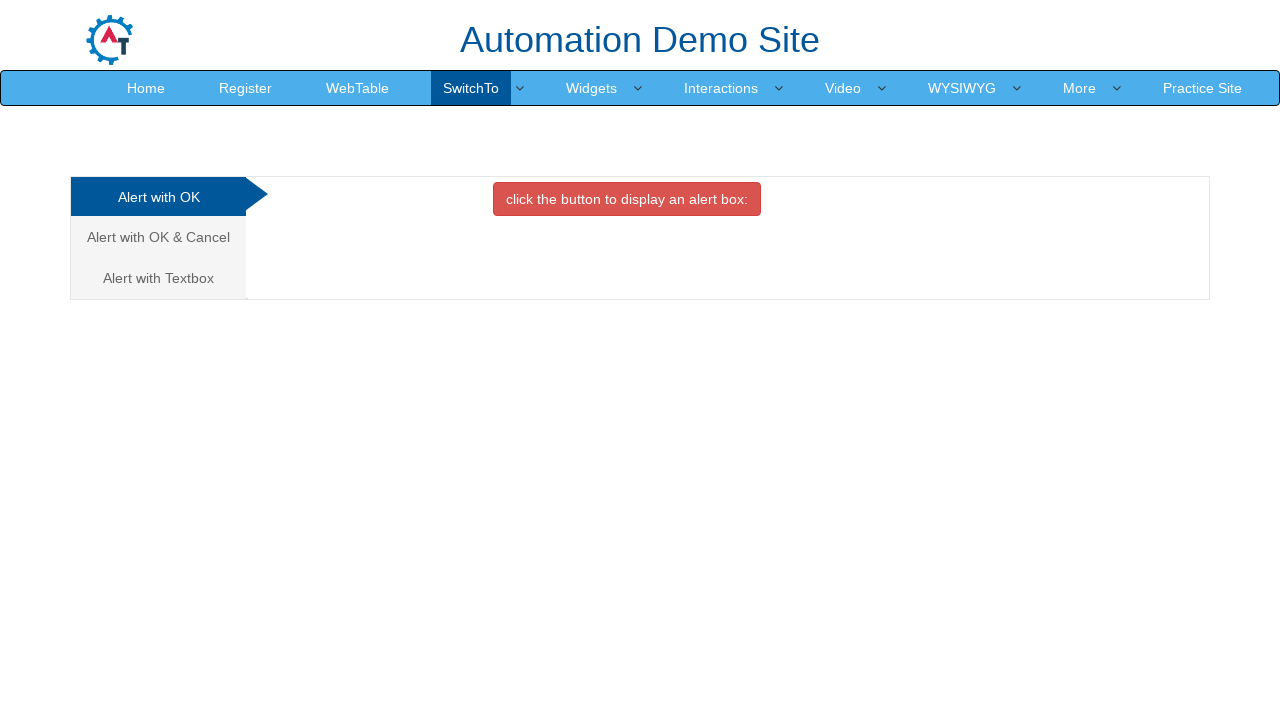

Clicked on 'Alert with OK' link at (158, 197) on xpath=//a[text()='Alert with OK ']
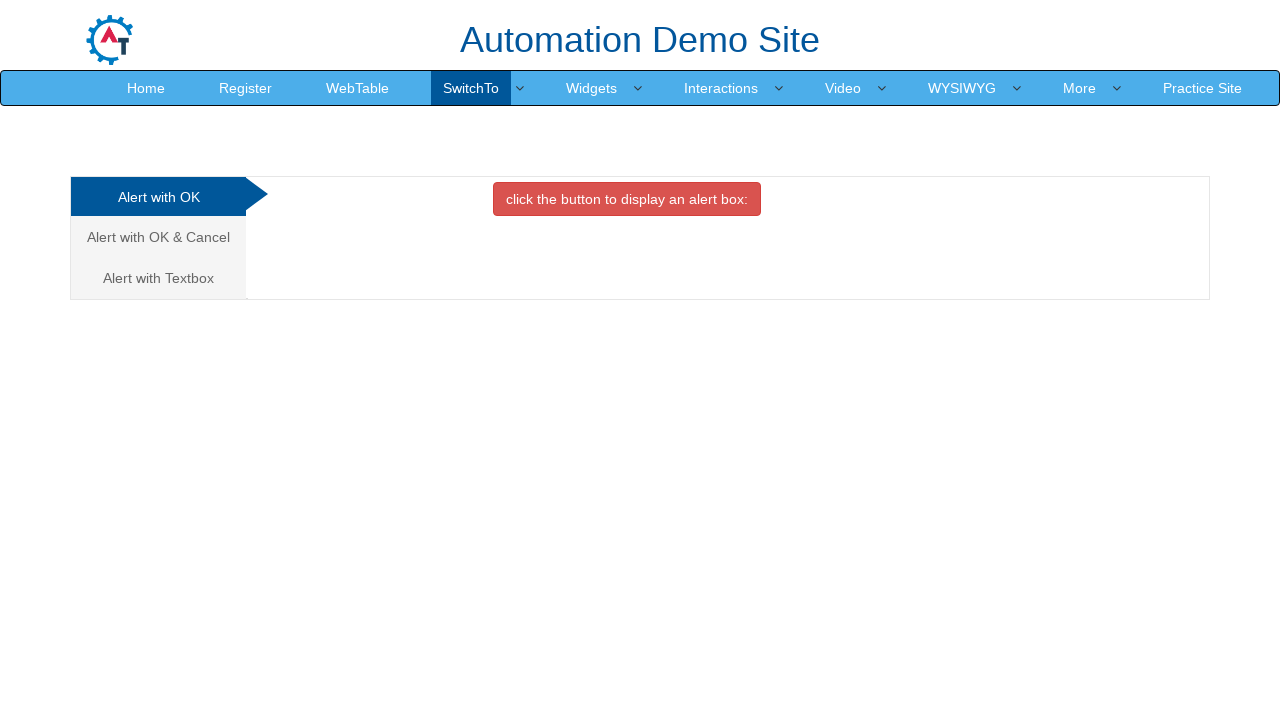

Clicked button to trigger alert box at (627, 199) on xpath=//button[contains(text(),'alert box')]
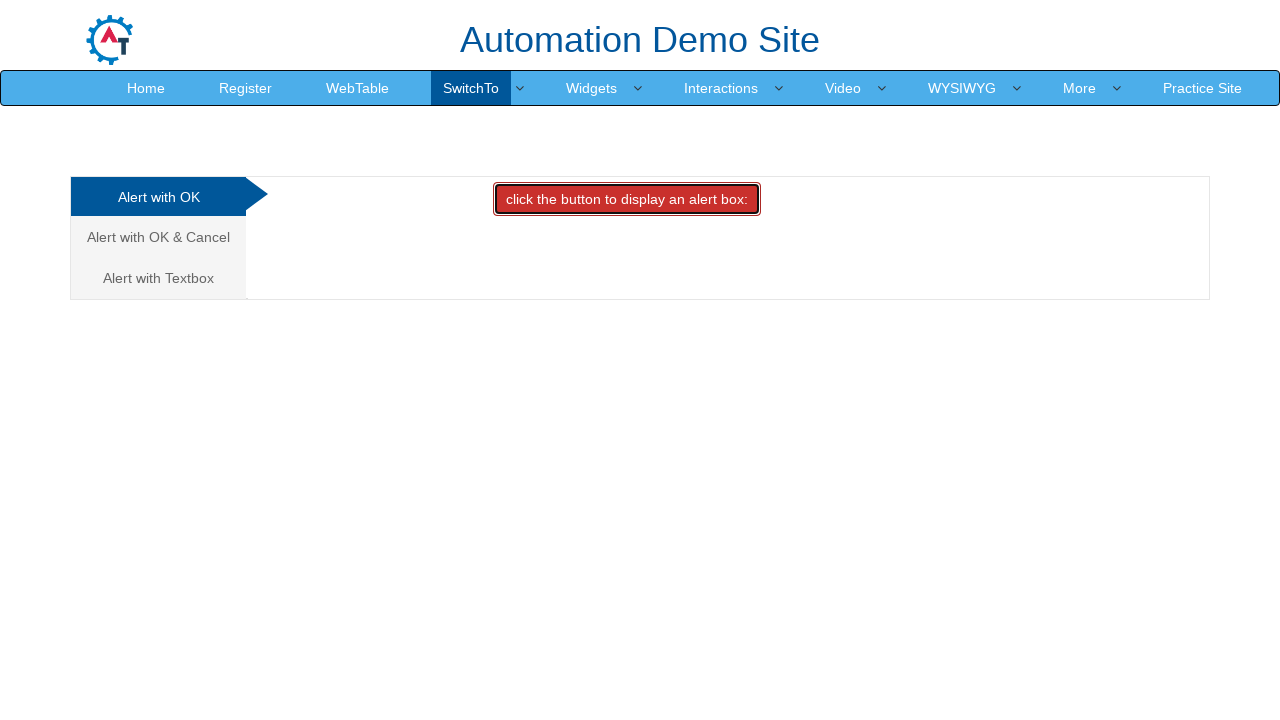

Set up dialog handler to accept alerts
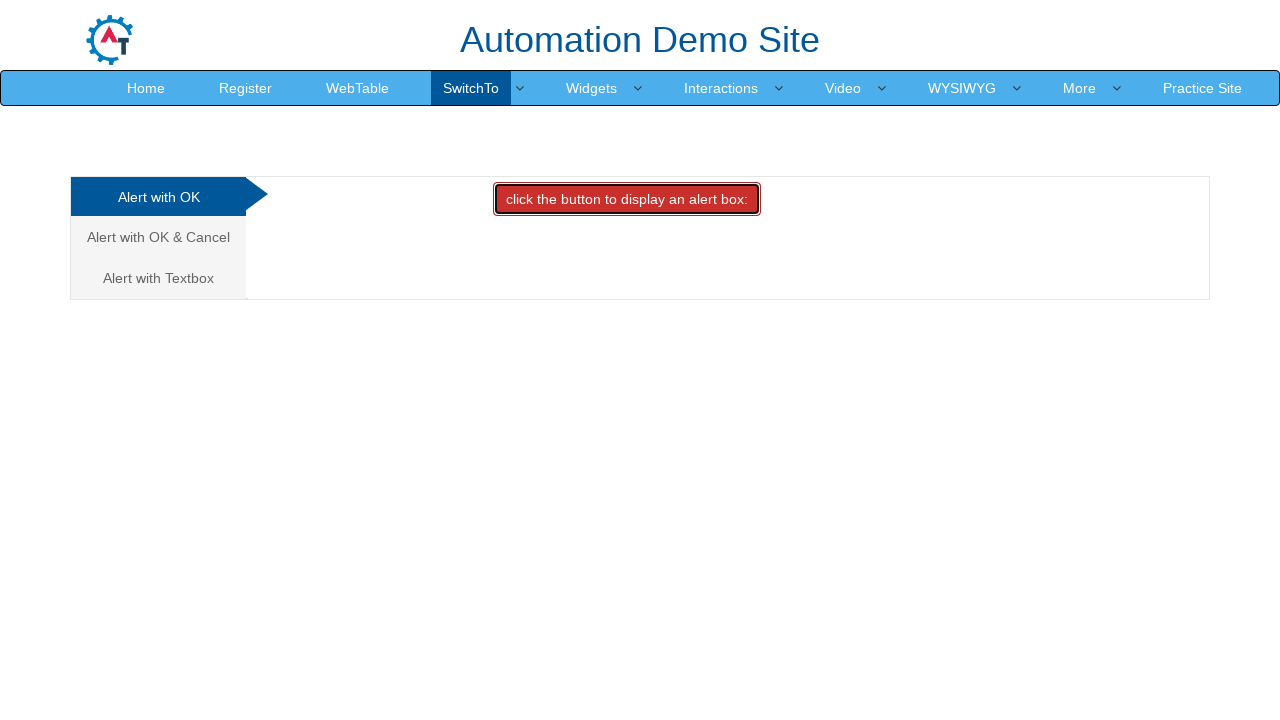

Waited 1 second for alert handling to complete
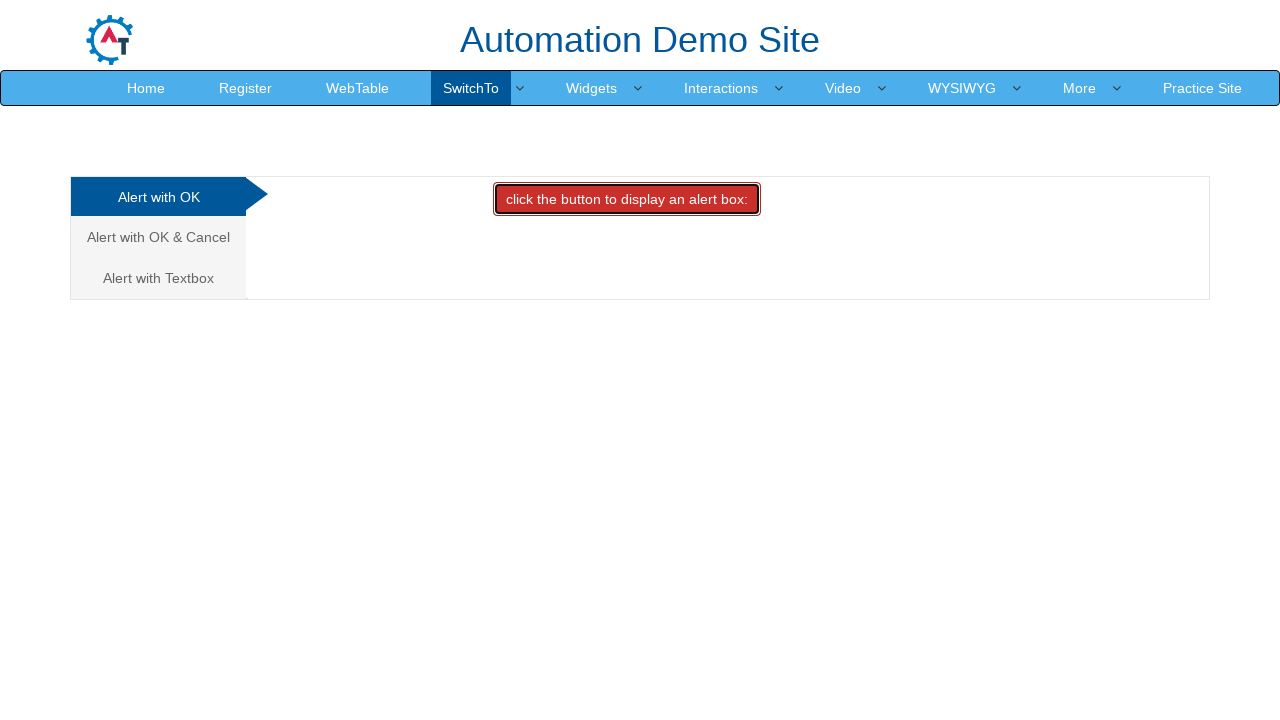

Clicked on 'Alert with OK & Cancel' link at (158, 237) on xpath=//a[text()='Alert with OK & Cancel ']
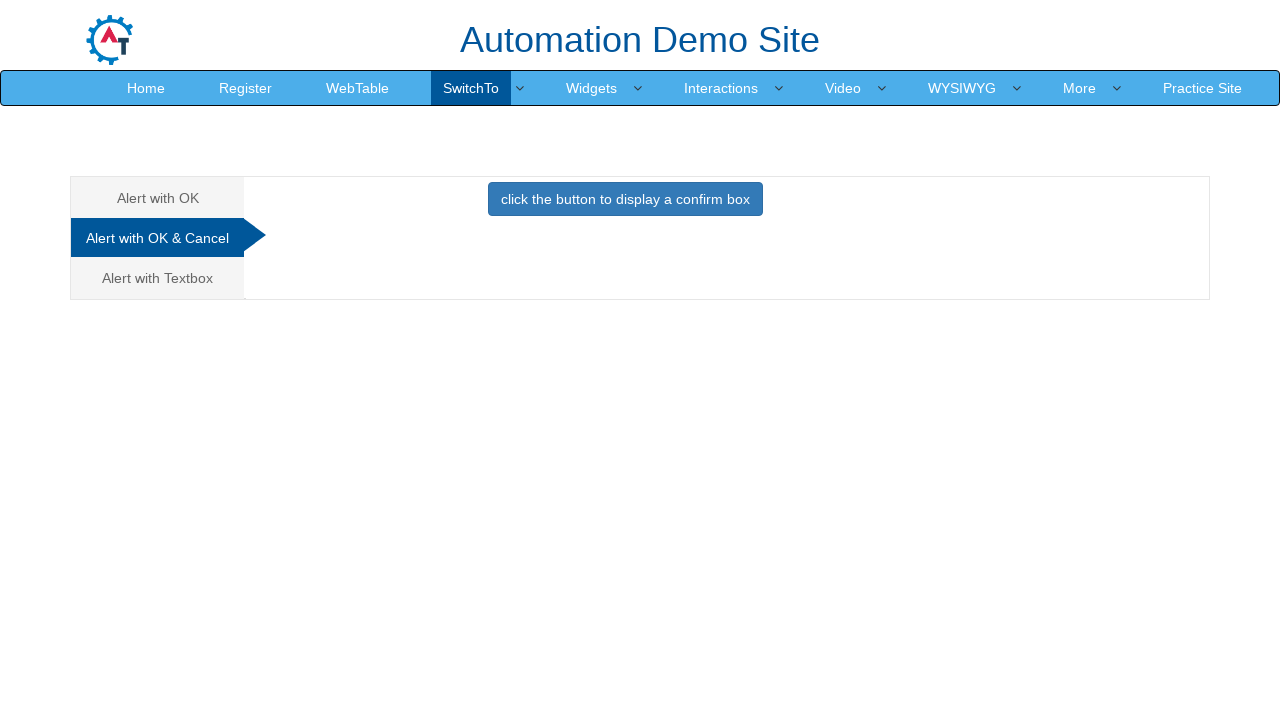

Set up dialog handler to dismiss confirmation dialogs
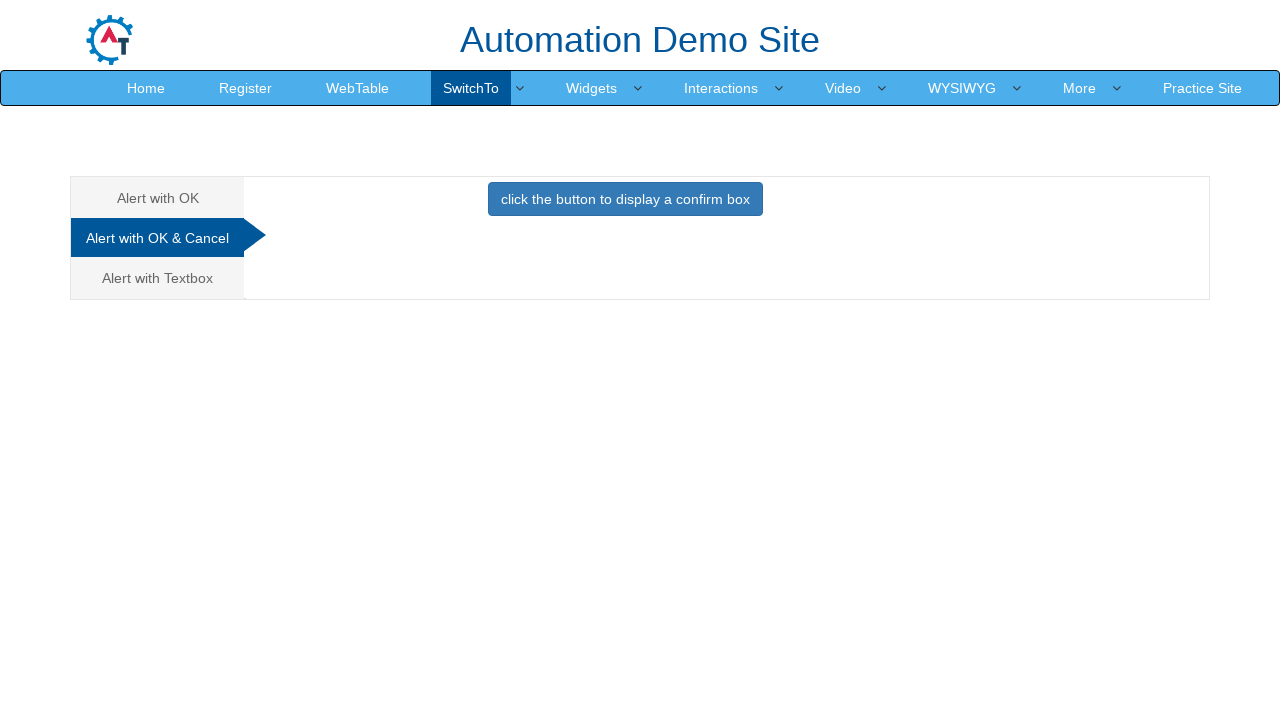

Clicked button to trigger confirmation box at (625, 199) on xpath=//button[contains(text(),'confirm box')]
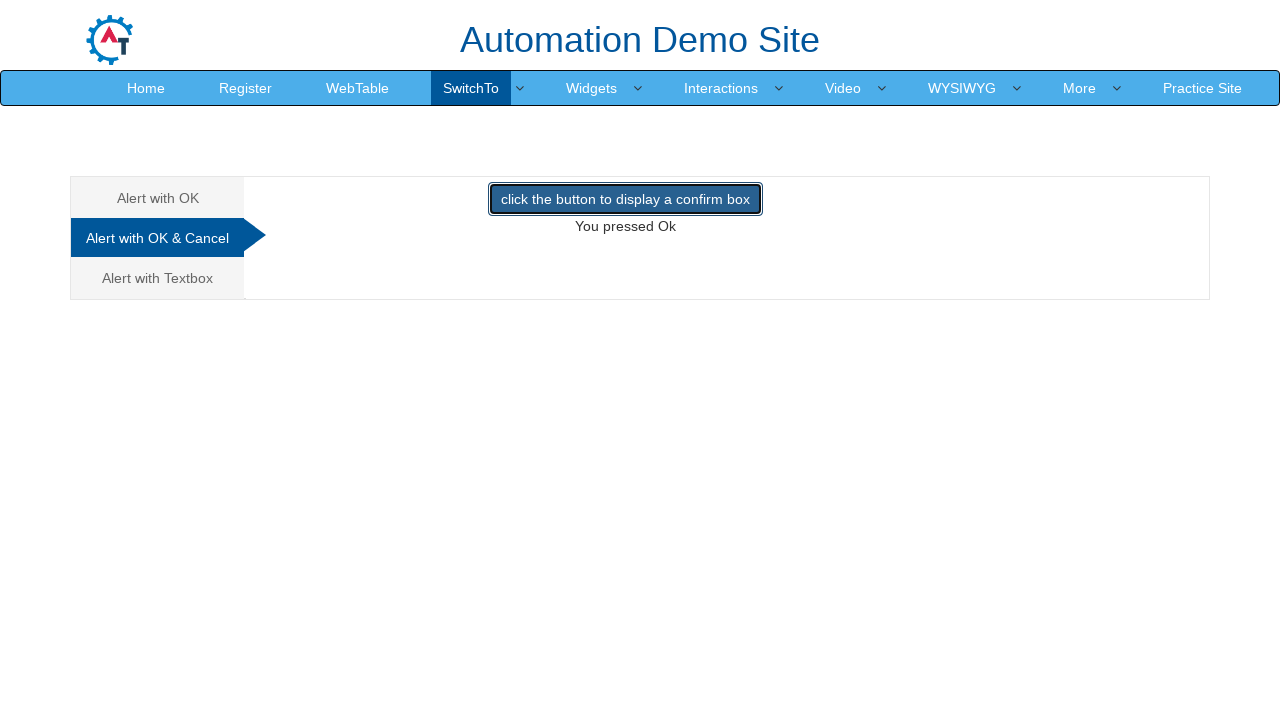

Waited 1 second for confirmation dialog handling to complete
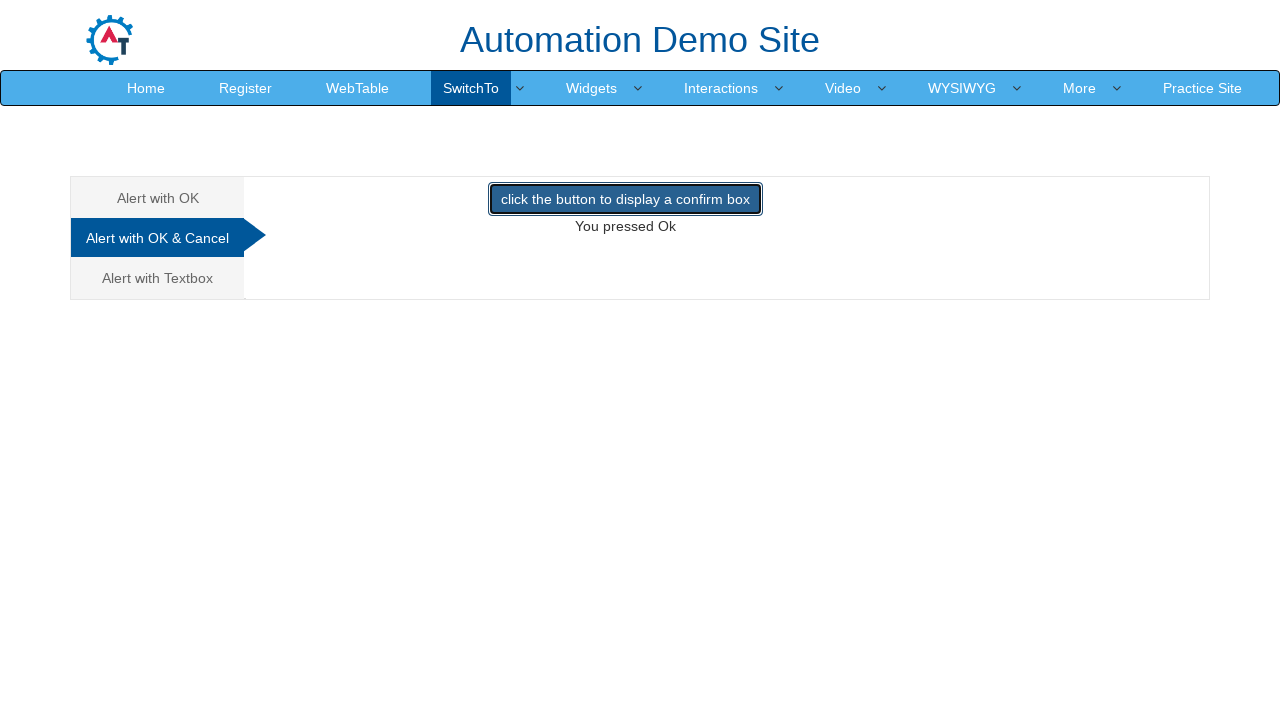

Clicked on 'Alert with Textbox' link at (158, 278) on xpath=//a[text()='Alert with Textbox ']
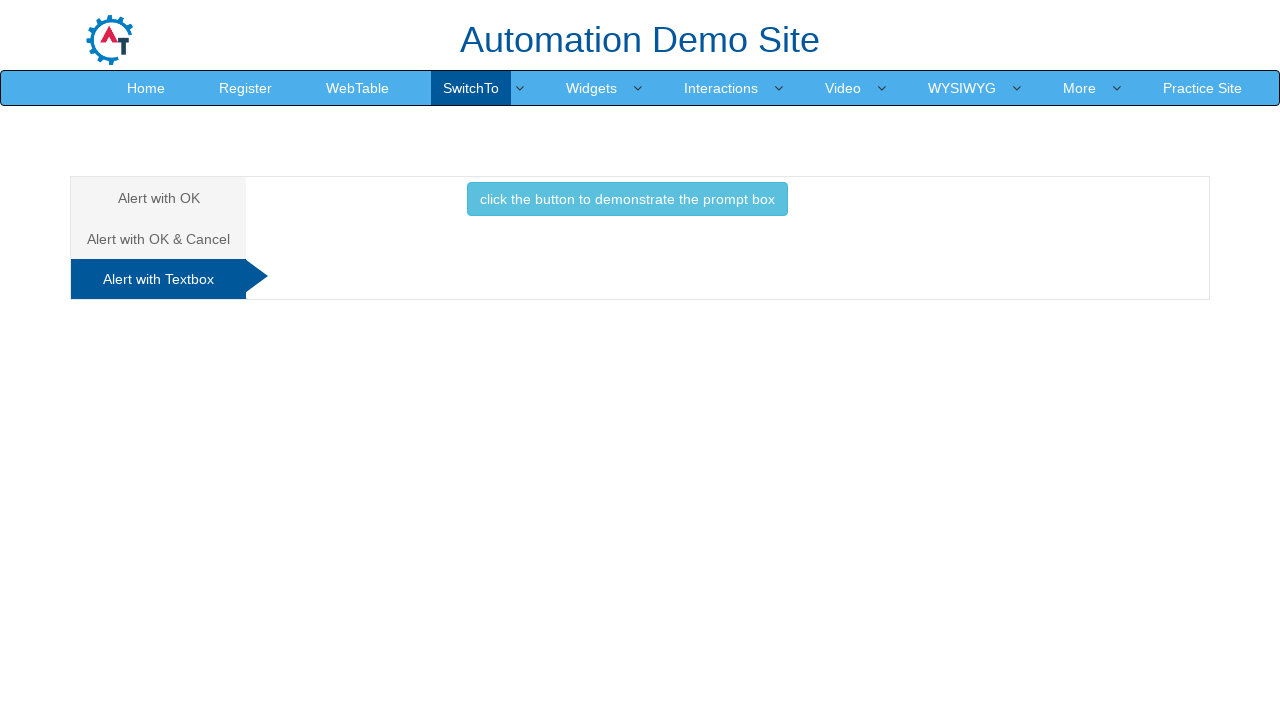

Set up dialog handler to accept prompt with text 'Mahesh'
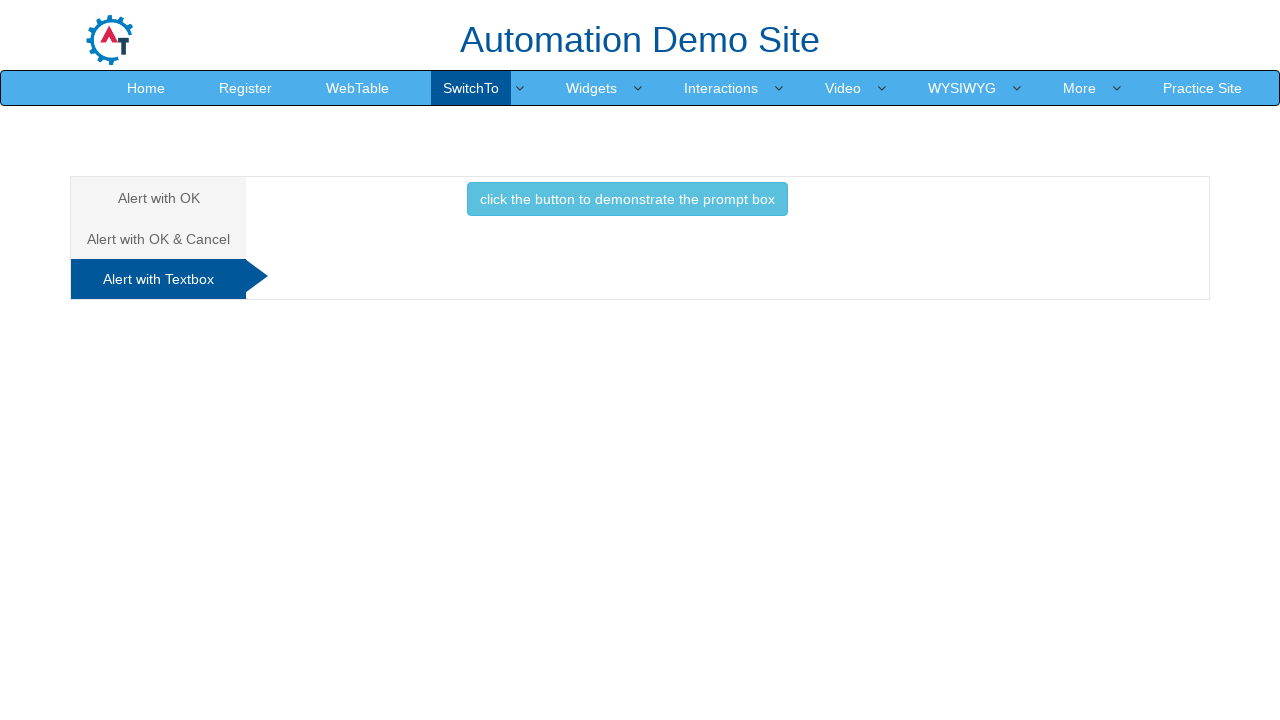

Clicked button to trigger prompt box at (627, 199) on xpath=//button[contains(text(),'prompt box')]
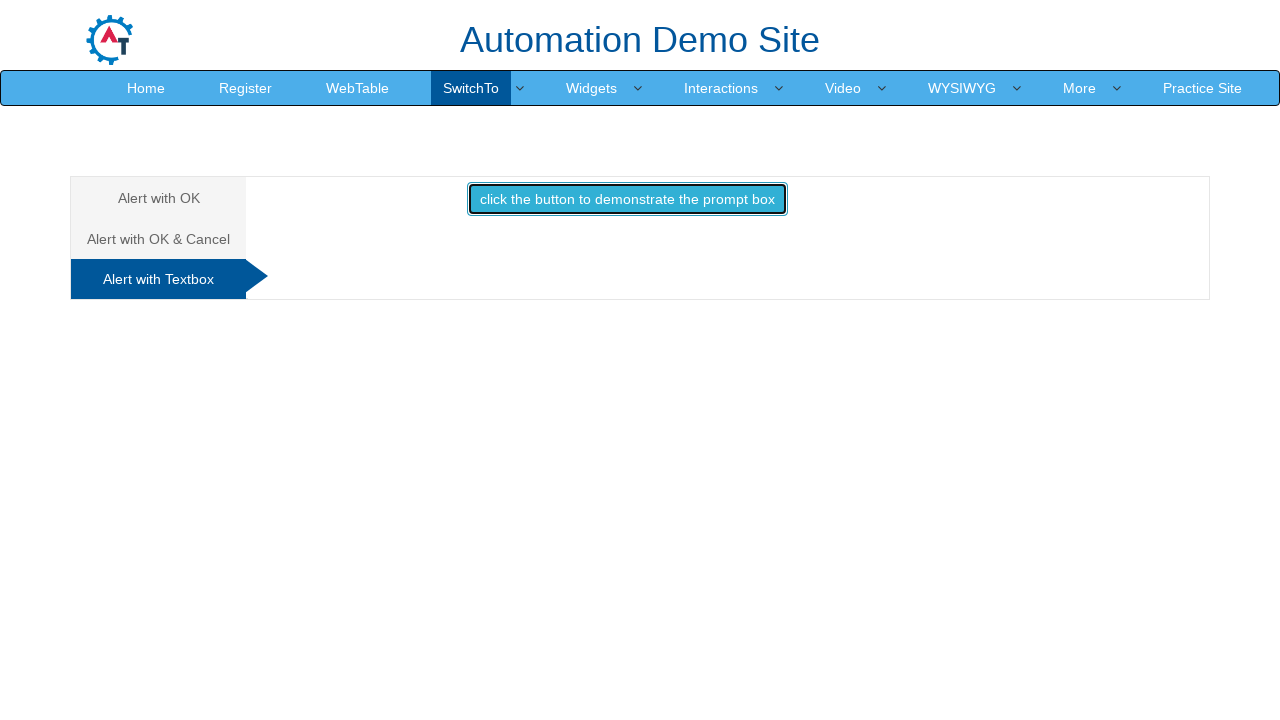

Waited 1 second for prompt dialog handling to complete
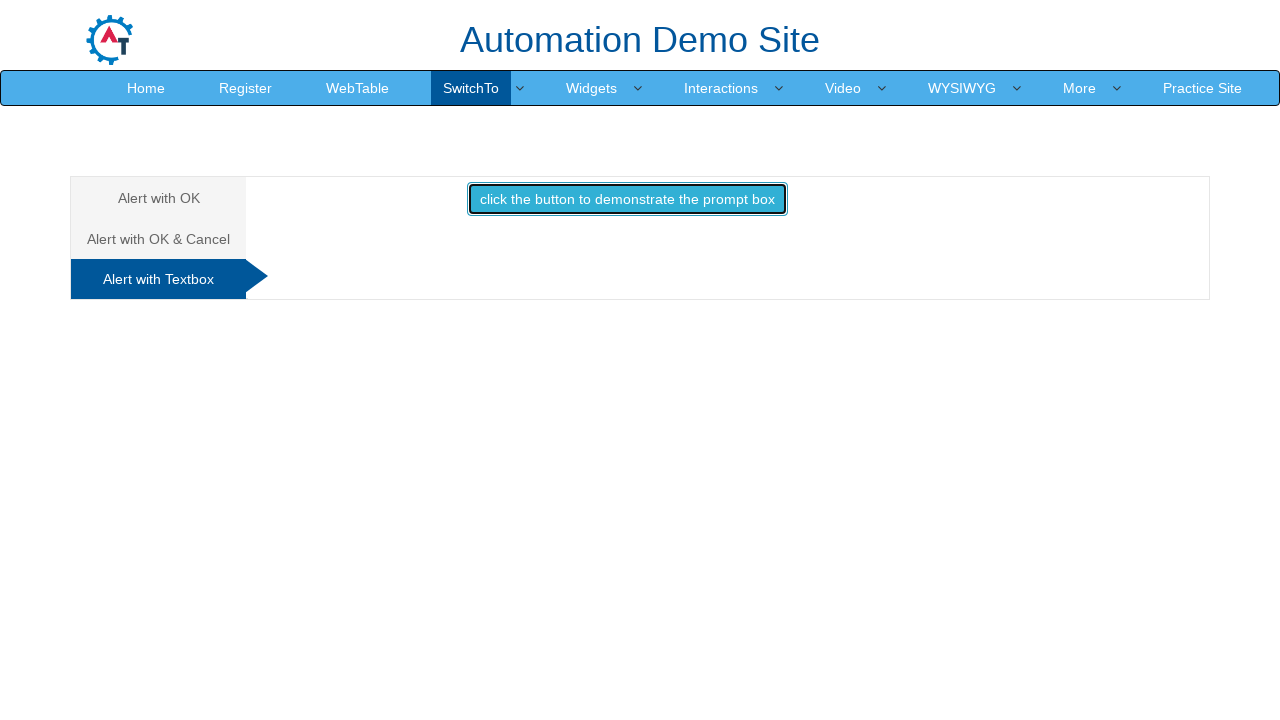

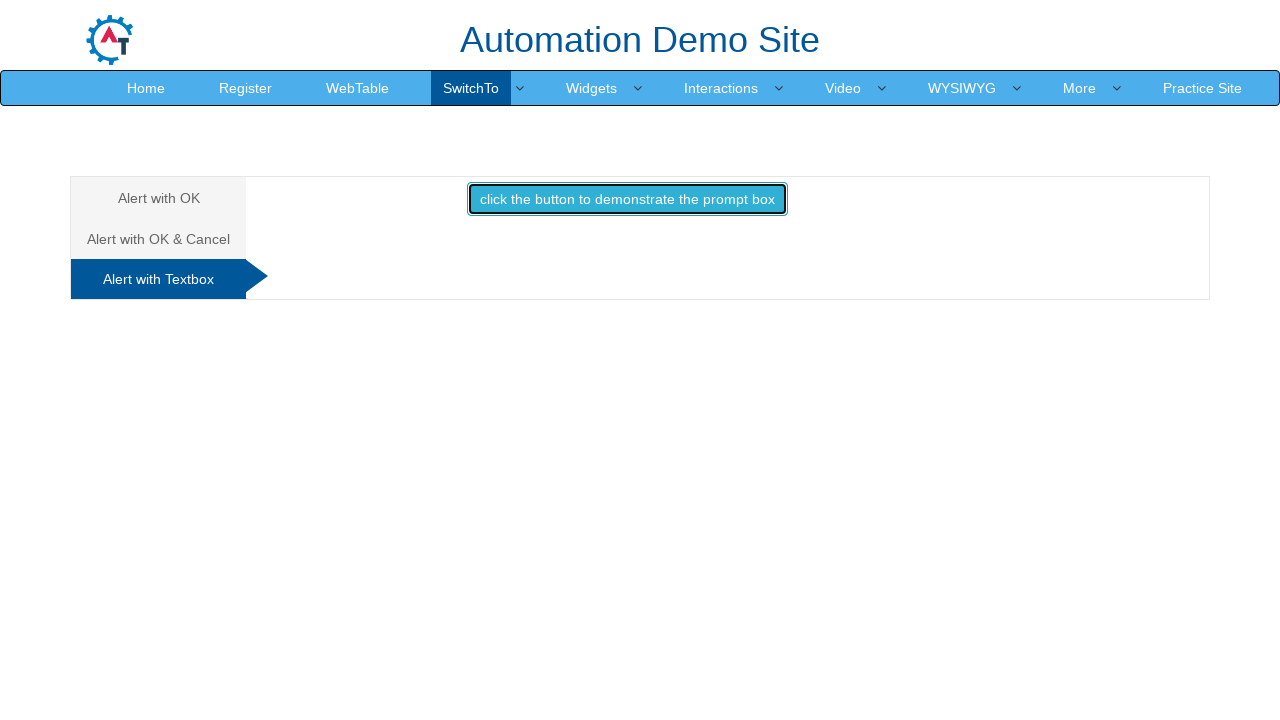